Tests the Forbidden link and verifies it responds with status 403

Starting URL: https://demoqa.com/links

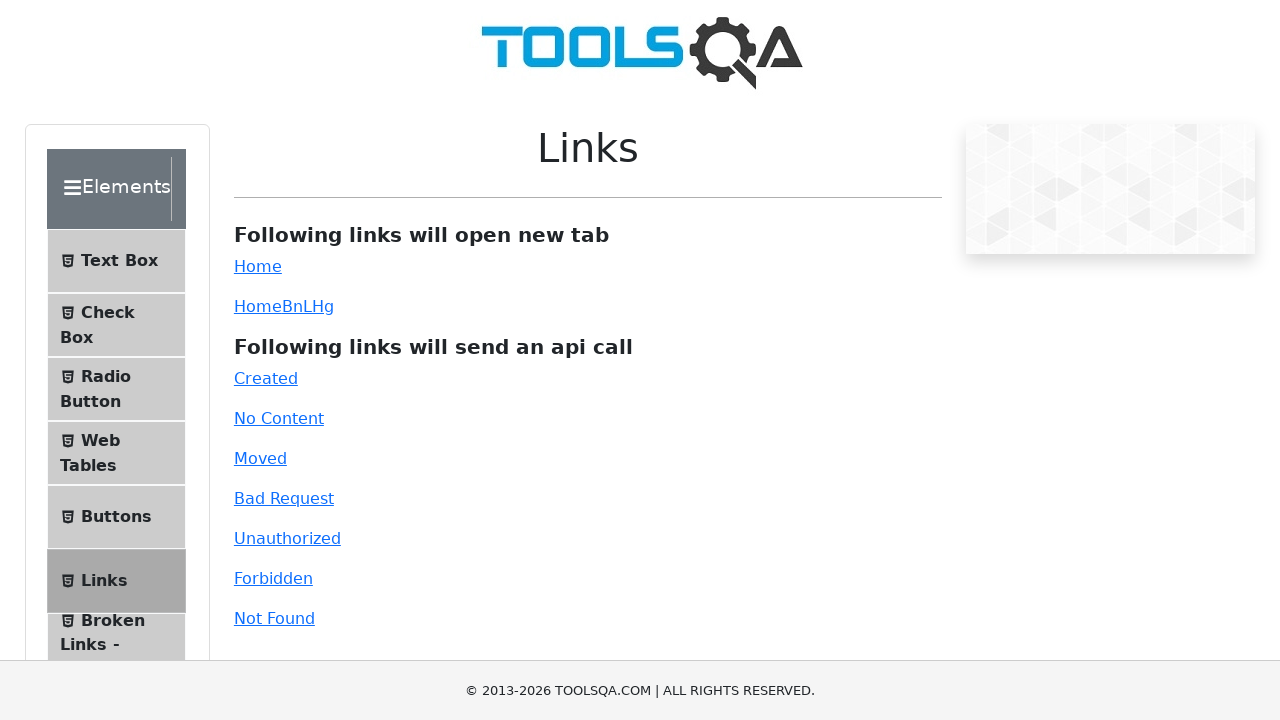

Clicked the Forbidden link at (273, 578) on a#forbidden
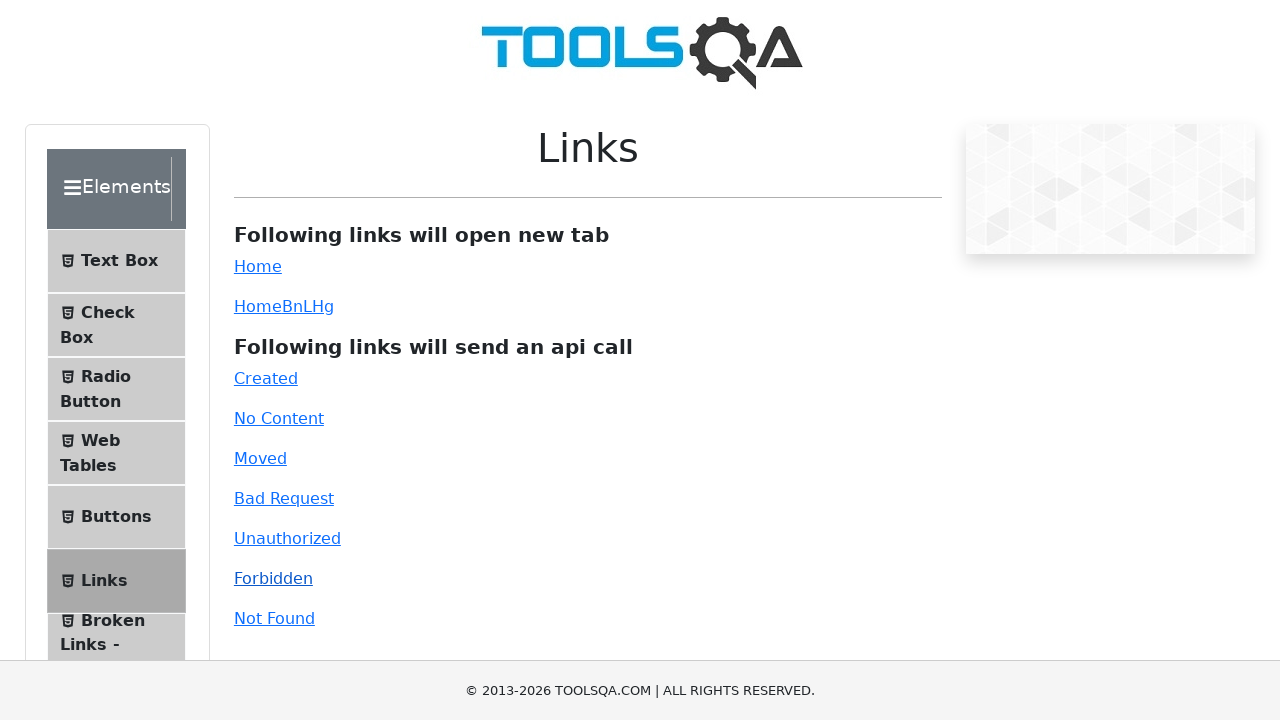

Waited for response message containing status 403
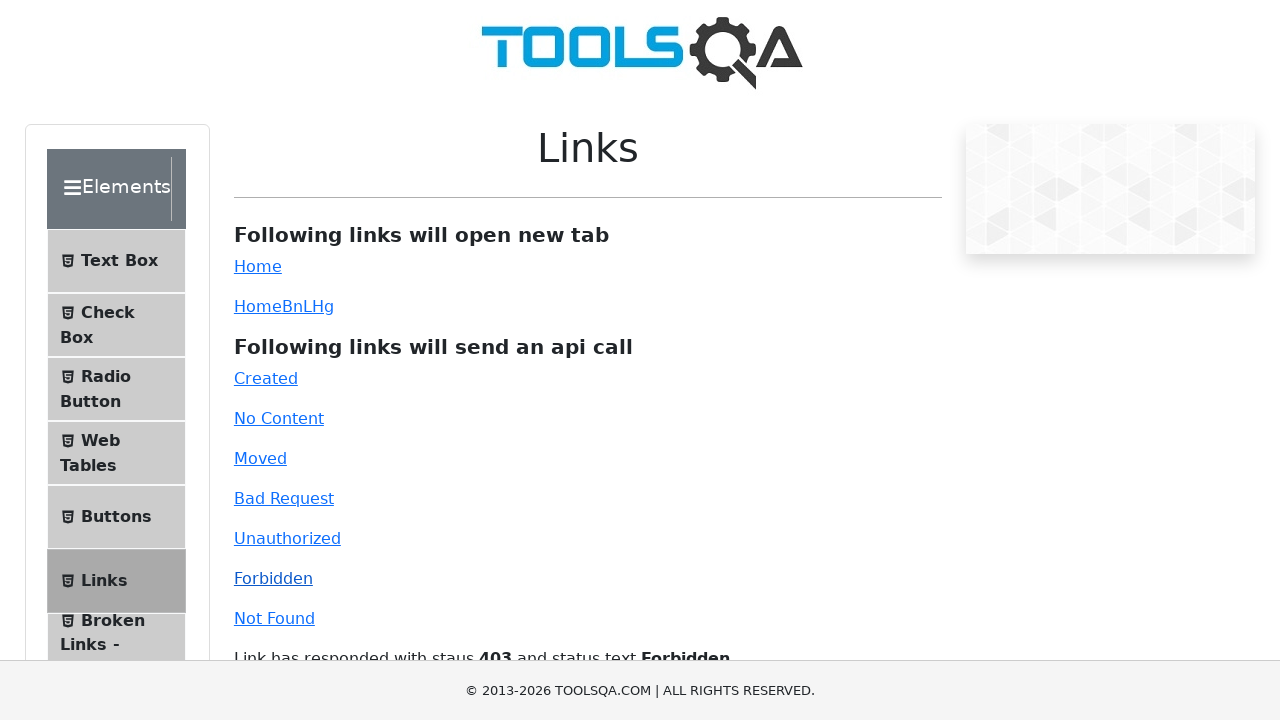

Retrieved response text from link response element
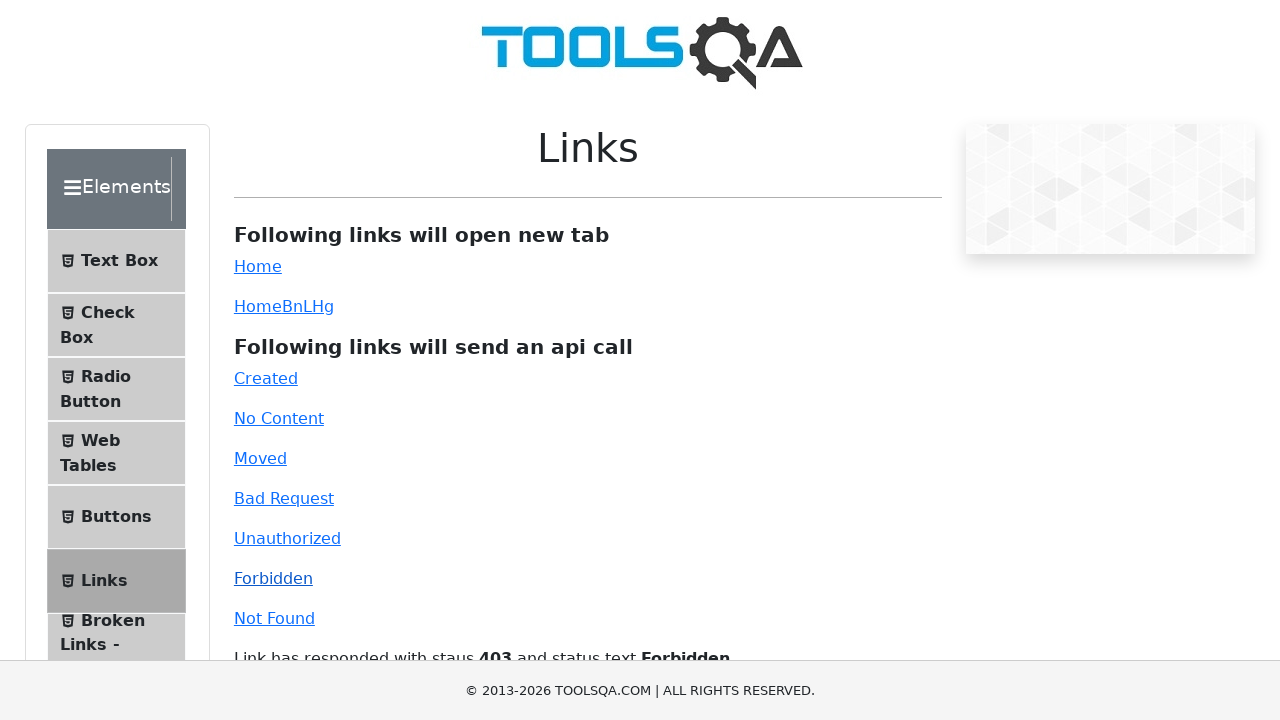

Verified response contains both '403' status and 'Forbidden' message
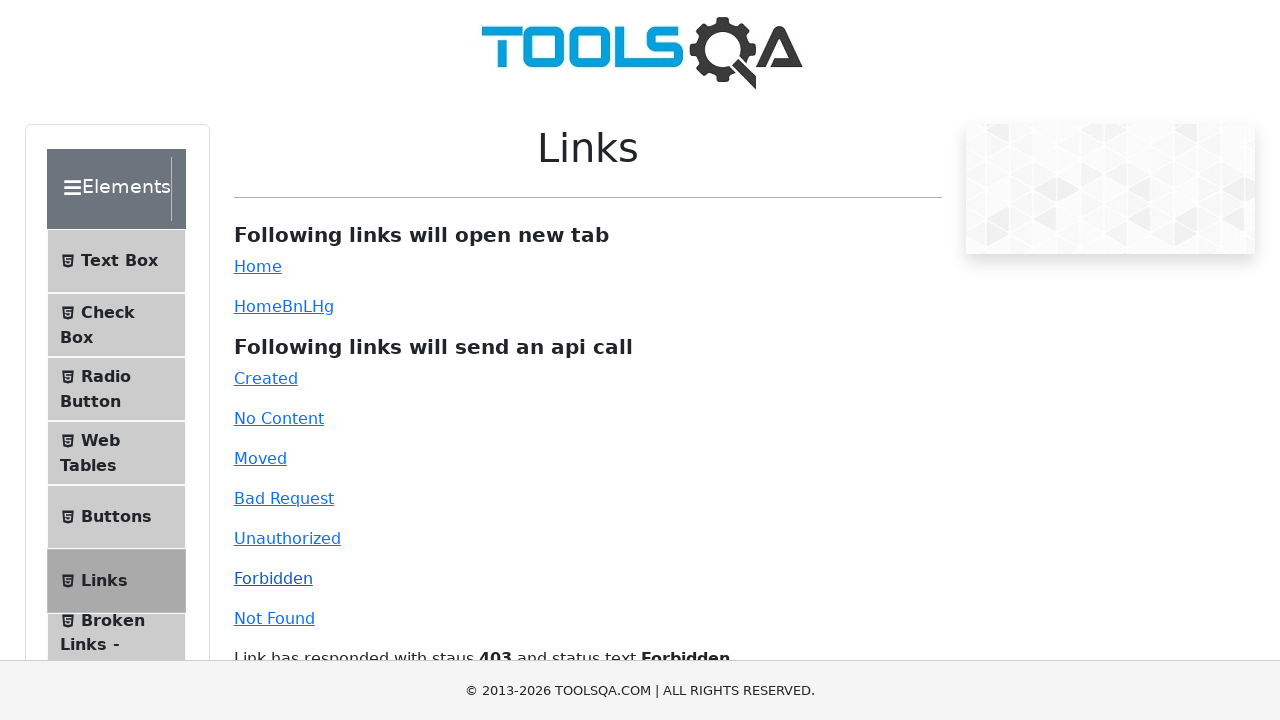

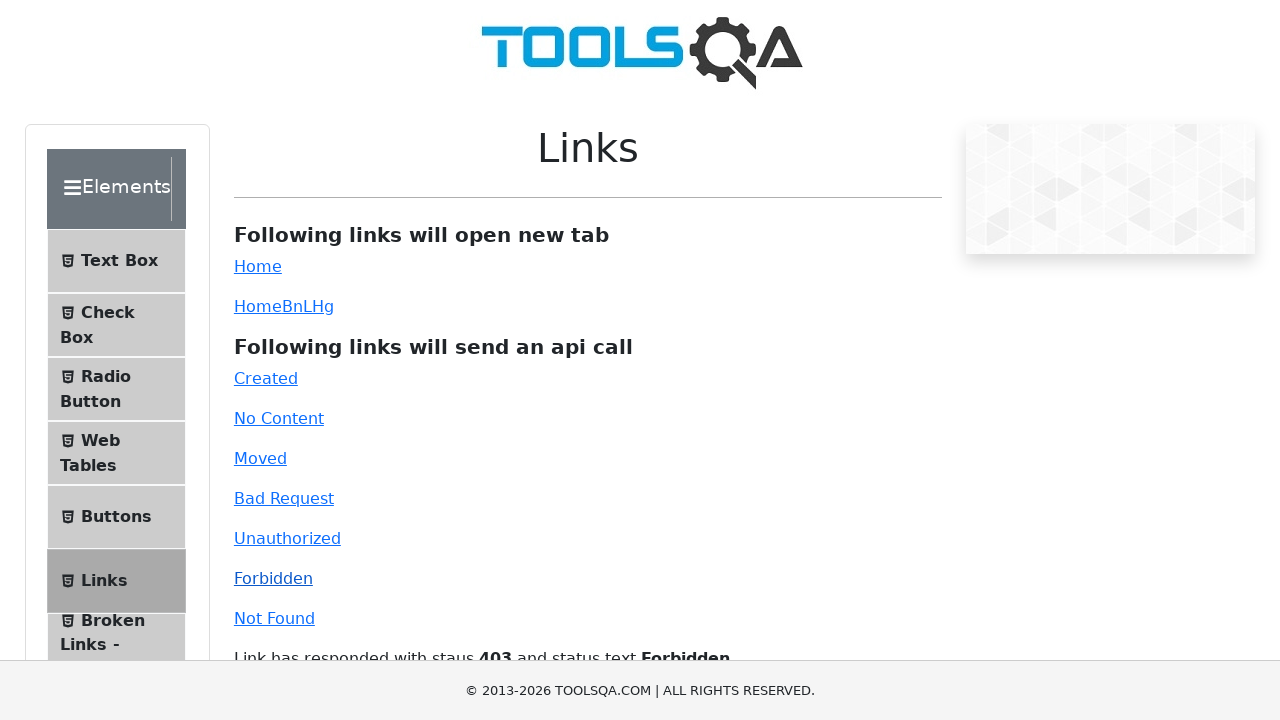